Tests Ctrl+click selection by selecting random items (1, 3, 6, 11) while holding the Control key

Starting URL: https://automationfc.github.io/jquery-selectable/

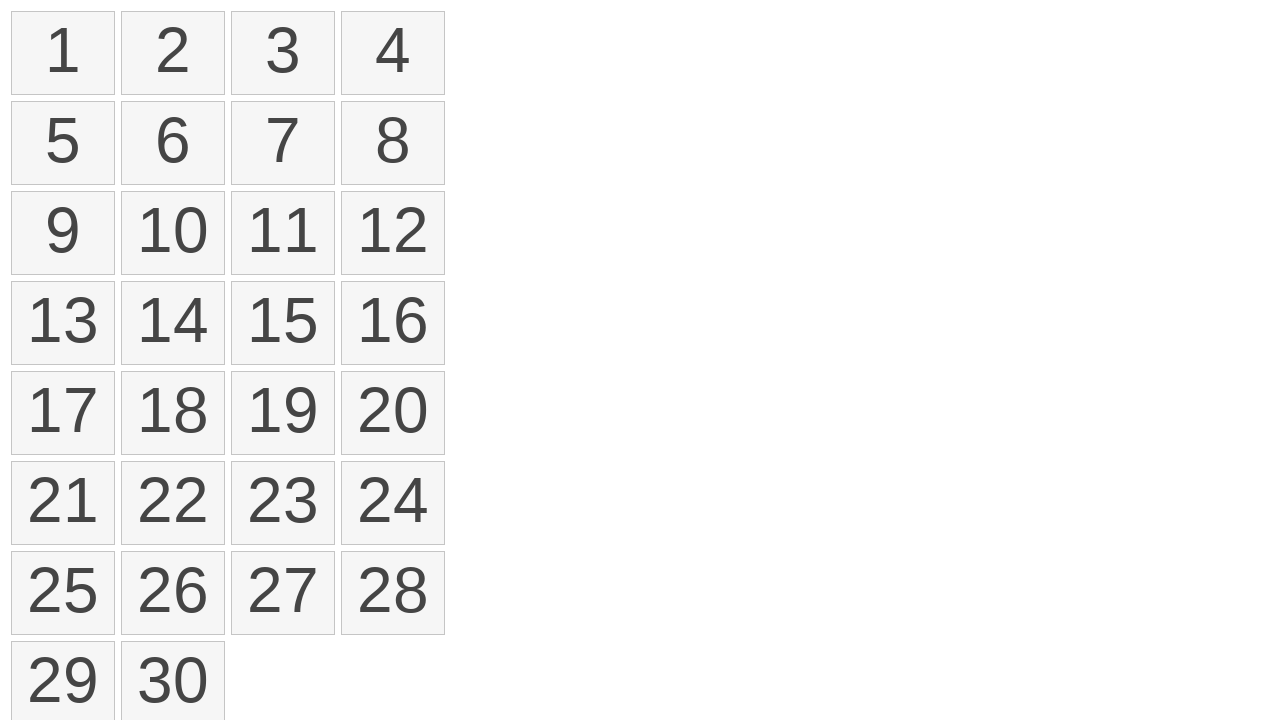

Waited for selectable items to load
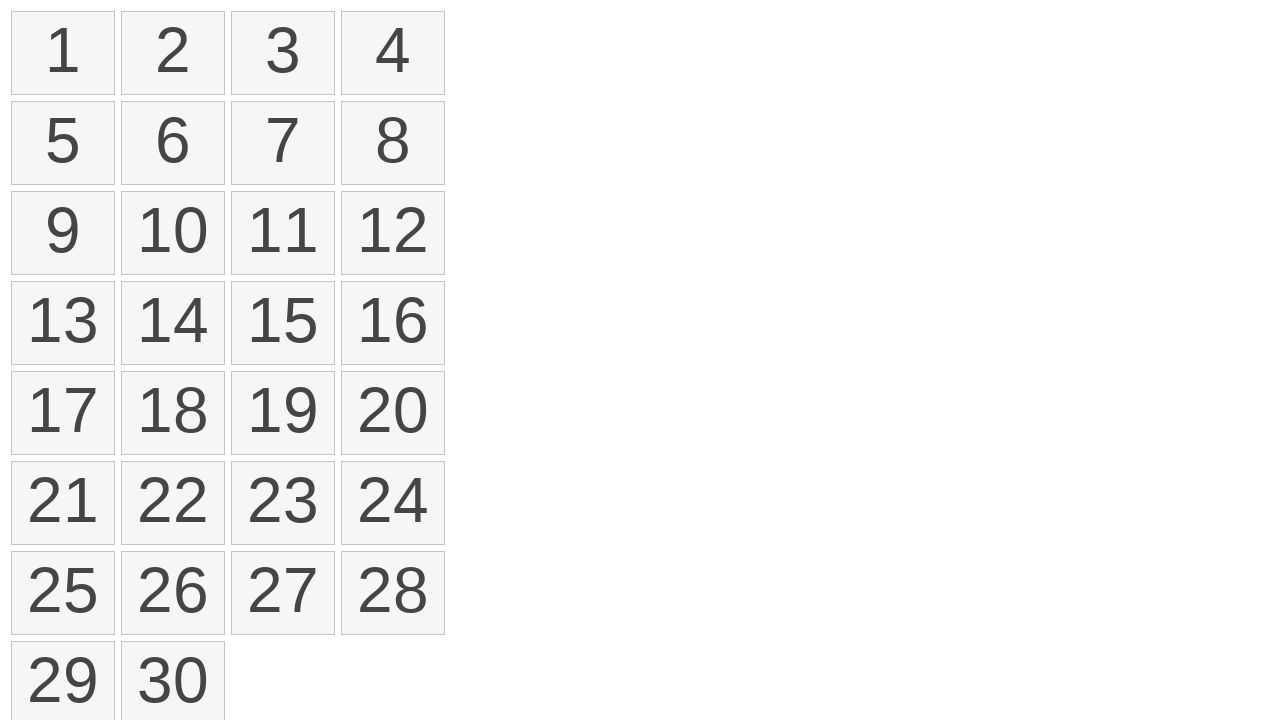

Pressed Control key down to enable multi-select
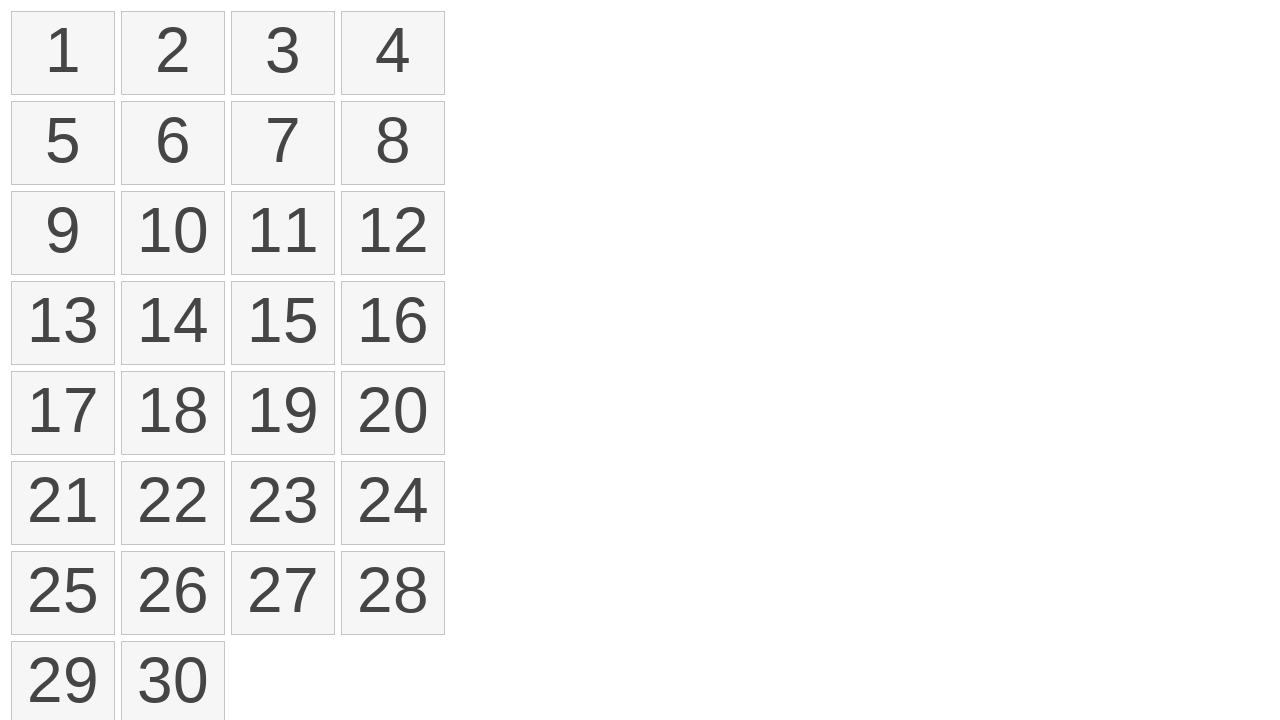

Ctrl+clicked item 1 (index 0) at (63, 53) on ol#selectable li >> nth=0
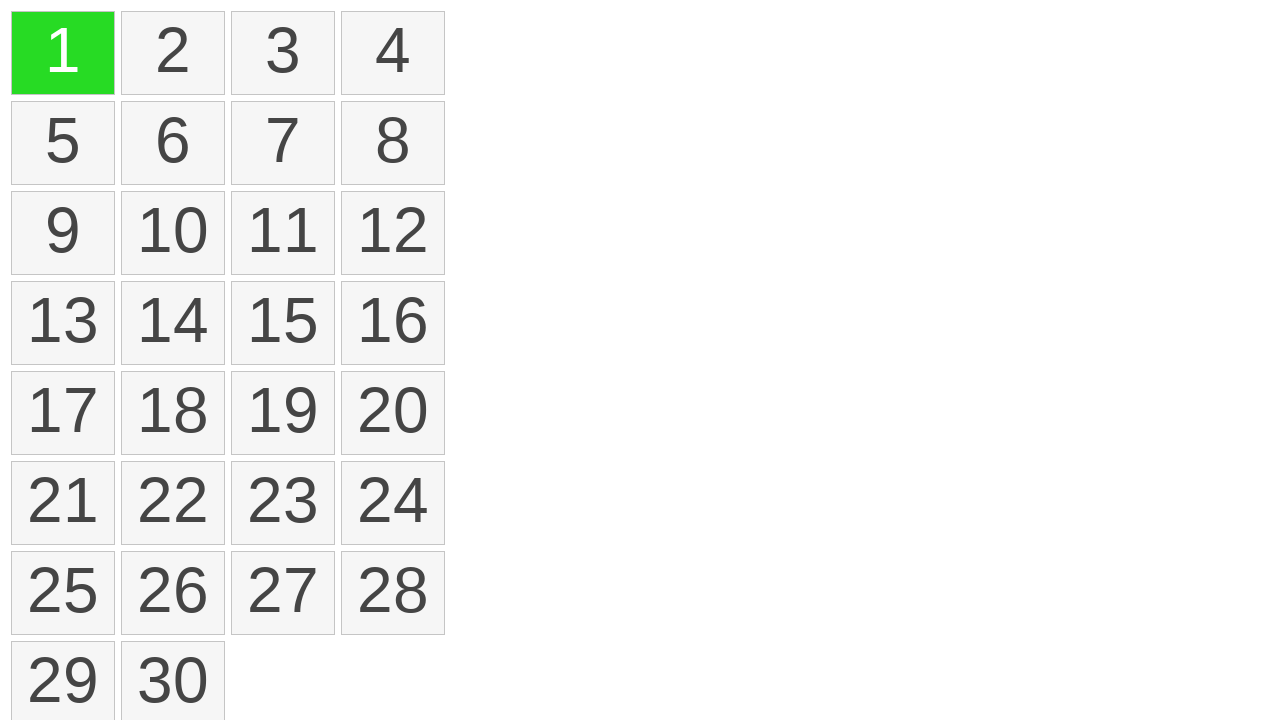

Ctrl+clicked item 3 (index 2) at (283, 53) on ol#selectable li >> nth=2
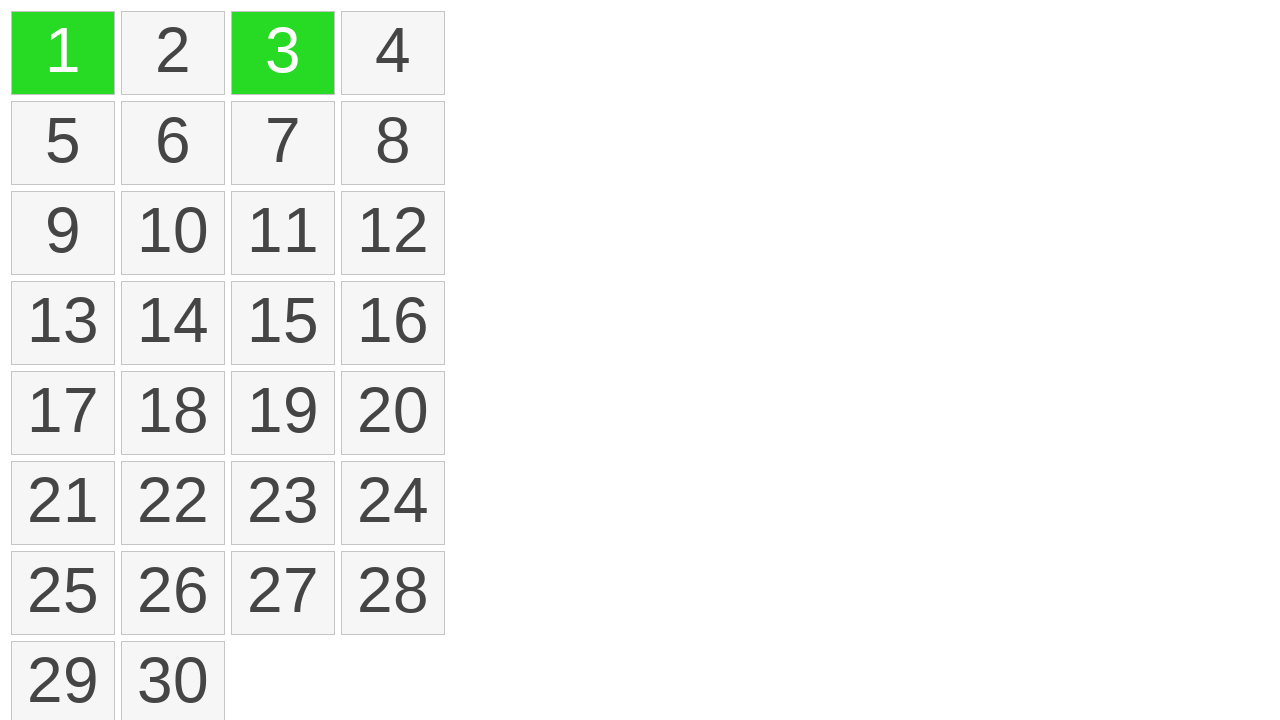

Ctrl+clicked item 6 (index 5) at (173, 143) on ol#selectable li >> nth=5
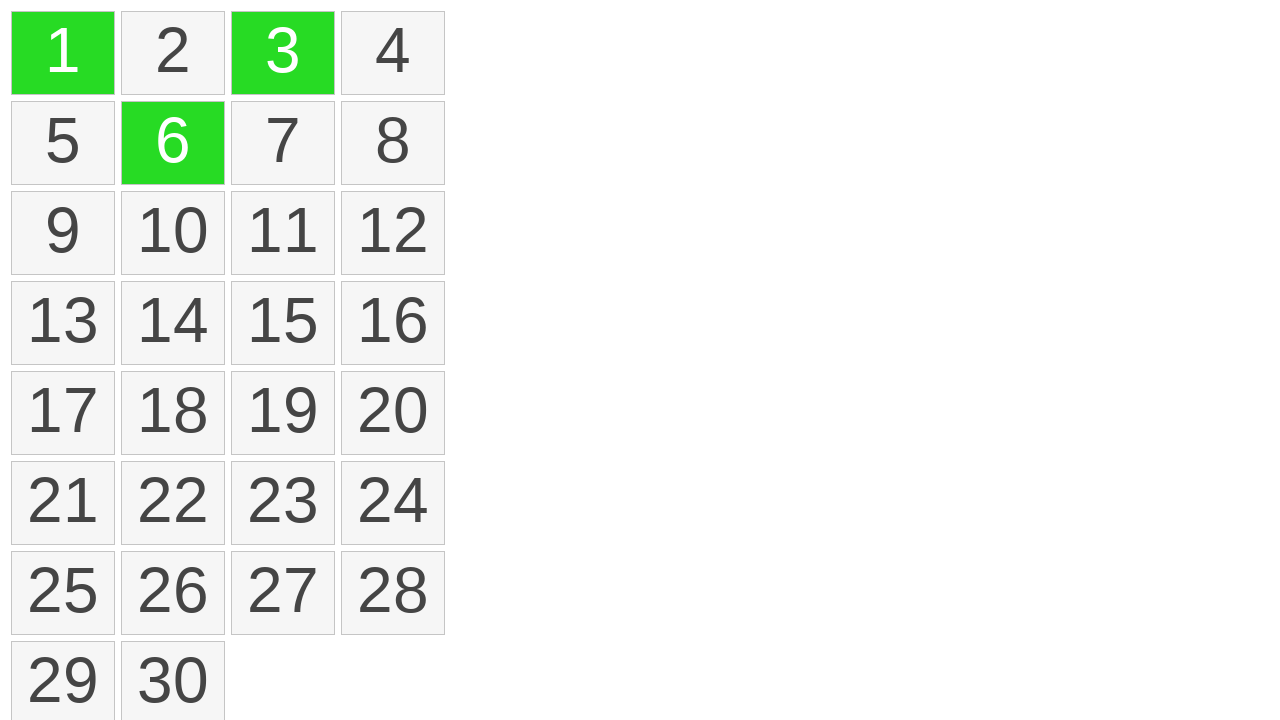

Ctrl+clicked item 11 (index 10) at (283, 233) on ol#selectable li >> nth=10
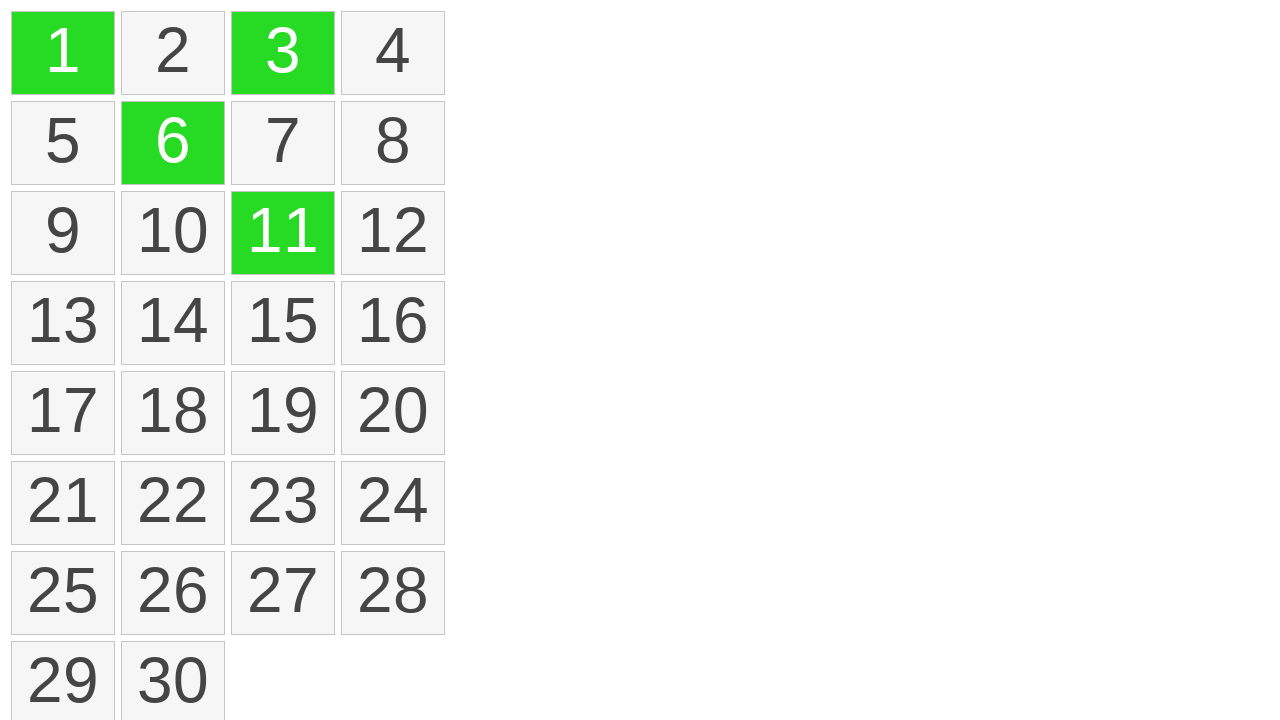

Released Control key
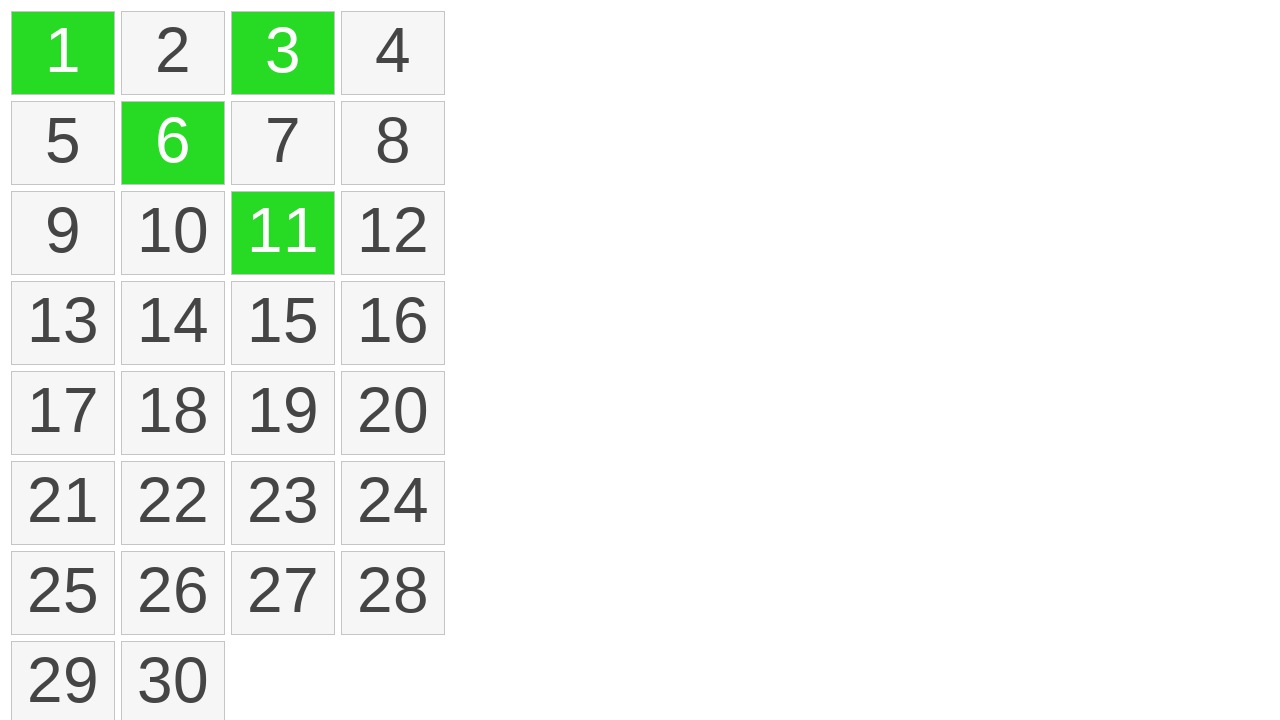

Verified that 4 items are selected
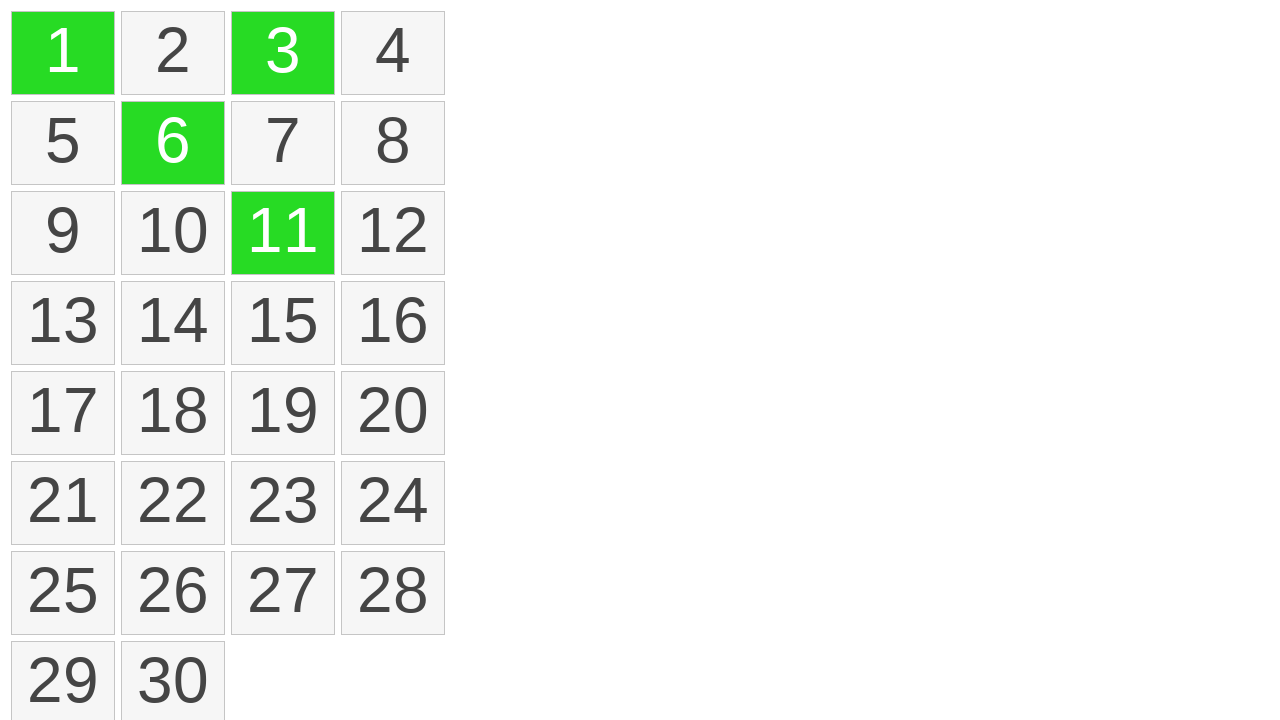

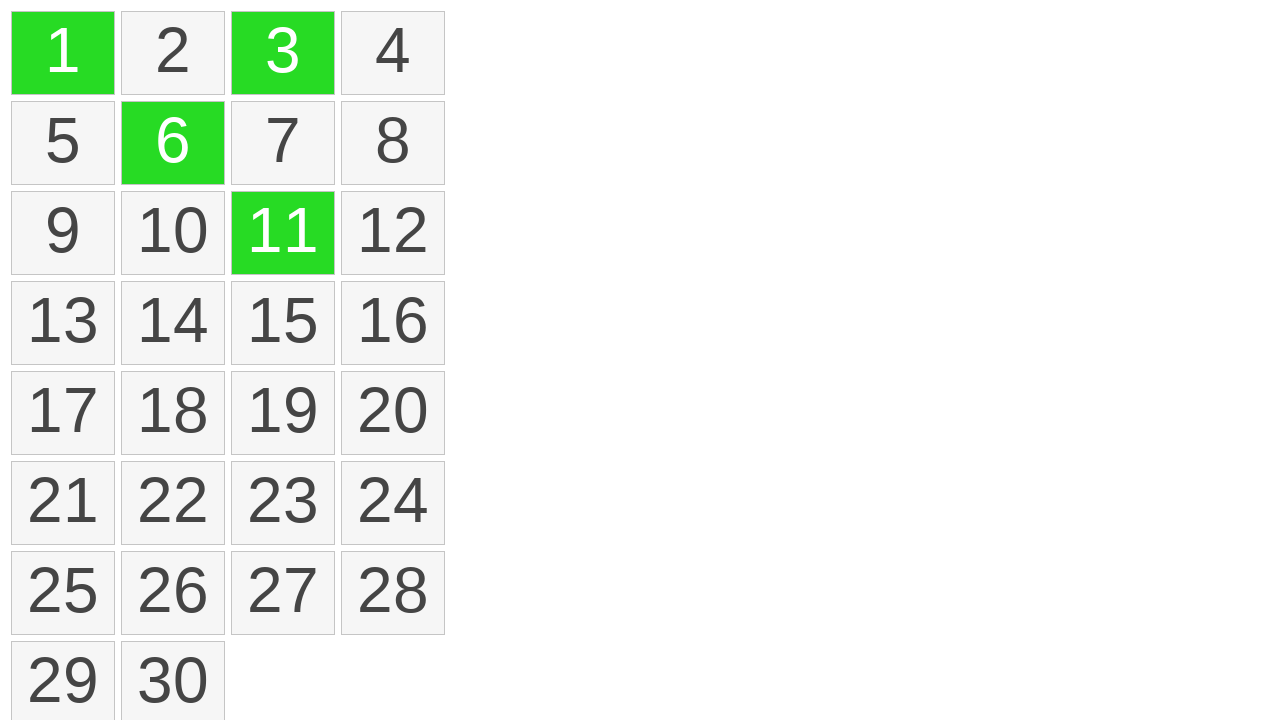